Navigates to a liquidation.com auction search results page, finds the first item listing, and clicks through to view the item detail page.

Starting URL: https://www.liquidation.com/auction/search?query=TQ3xL222Tyj49f2ckN2hKN1akN2h22VV&flag=new

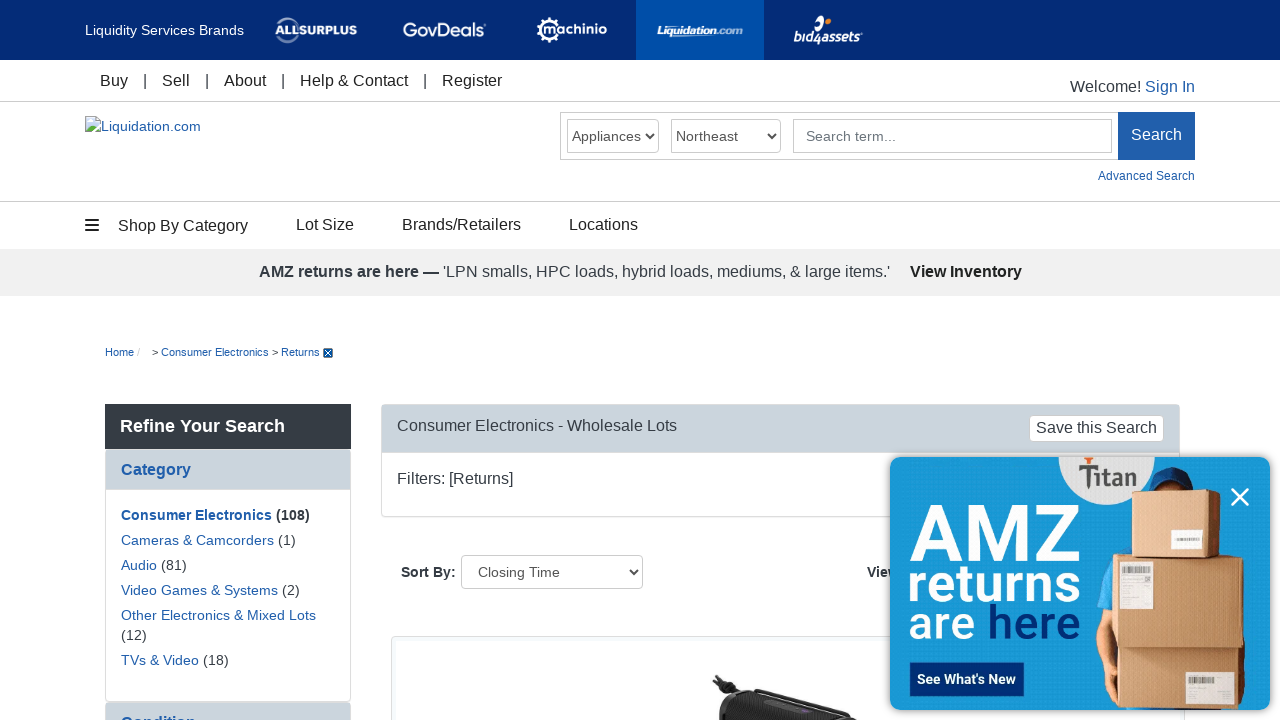

Waited for search results to load on liquidation.com
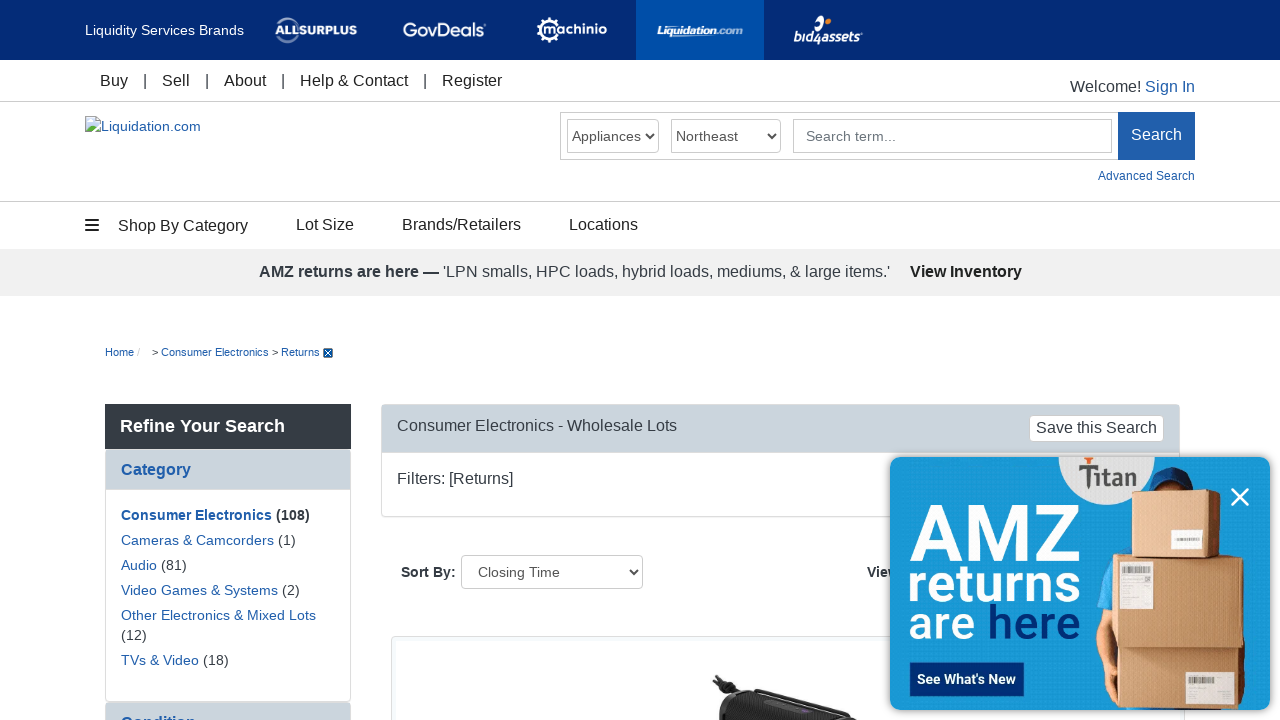

Located the first item listing element
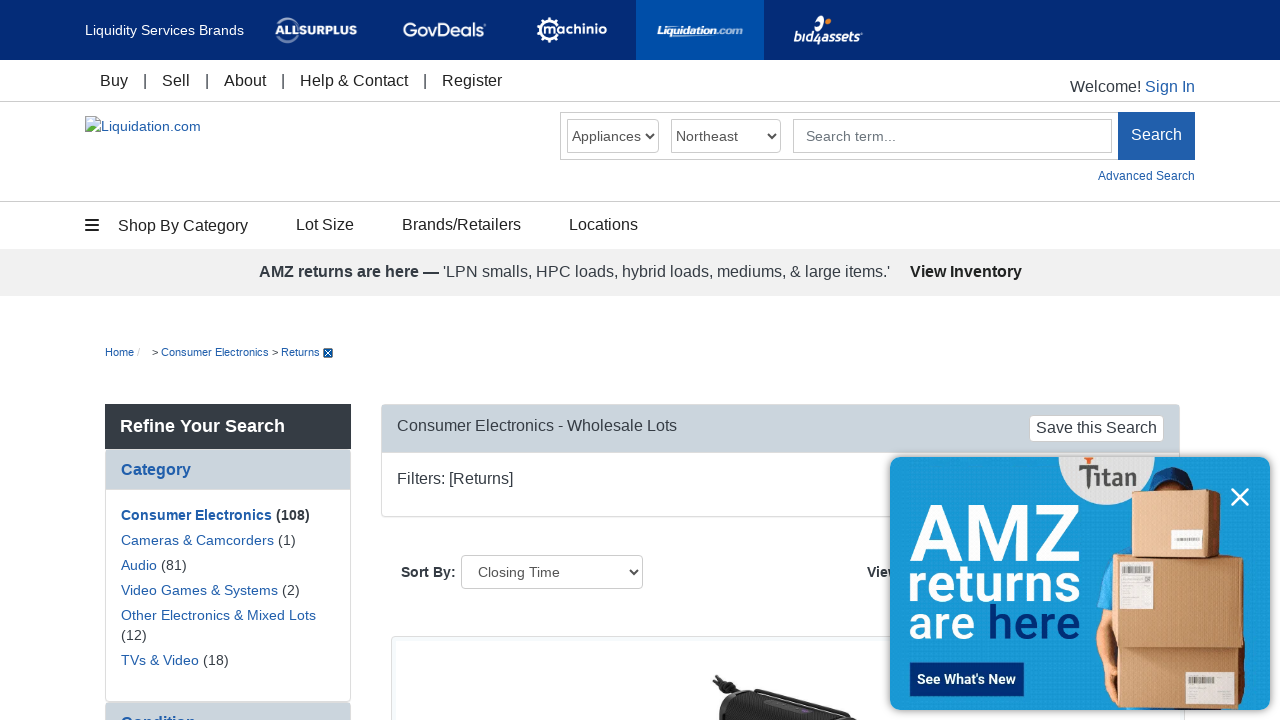

Retrieved href attribute from first item listing
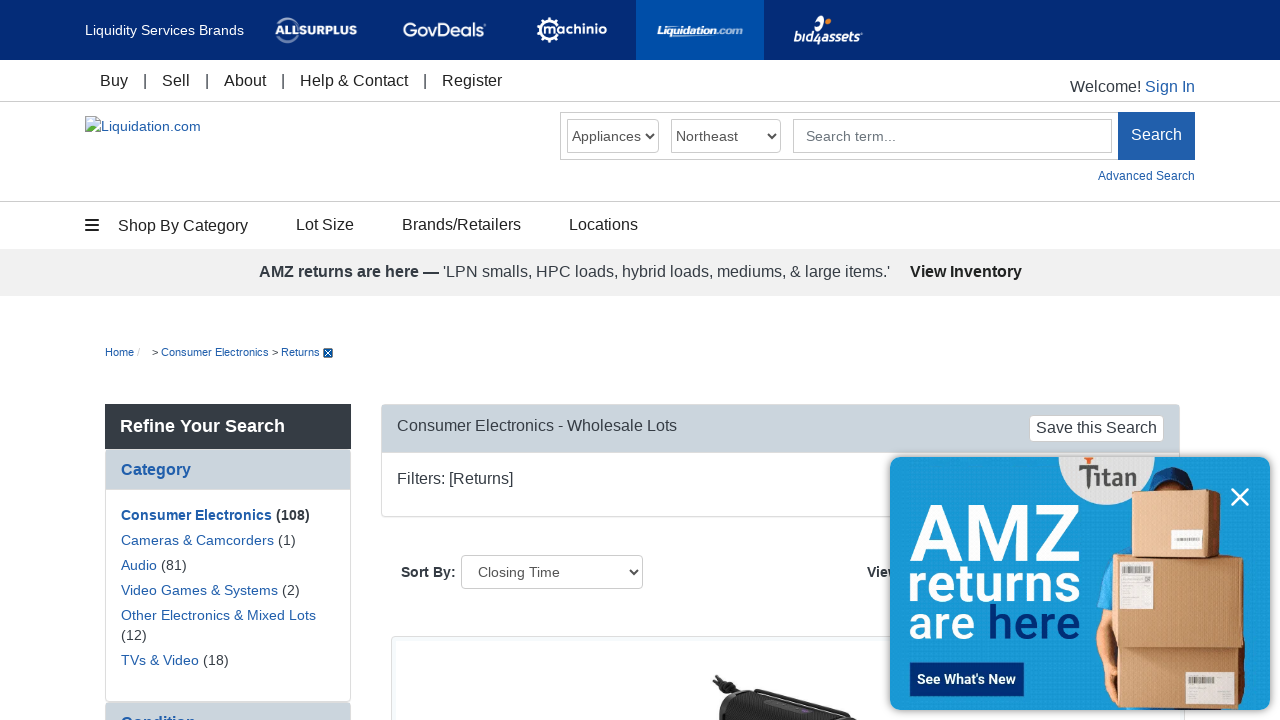

Navigated to item detail page
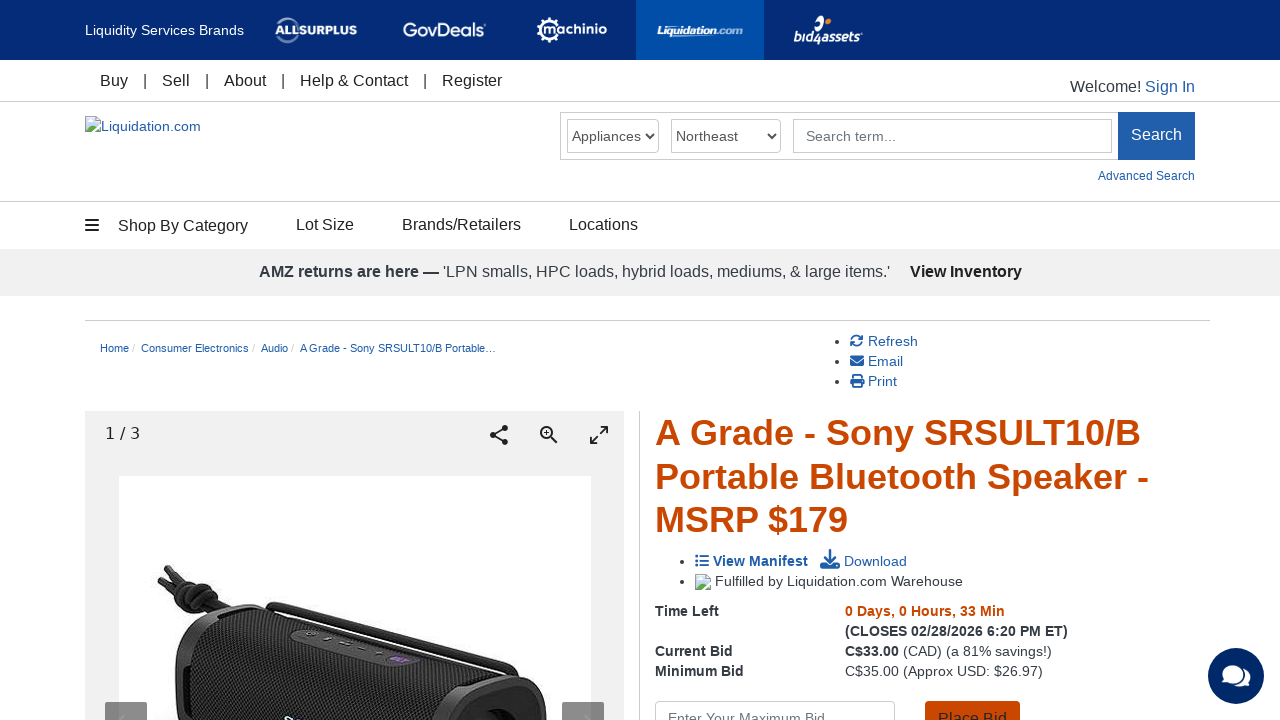

Item detail page loaded with heading visible
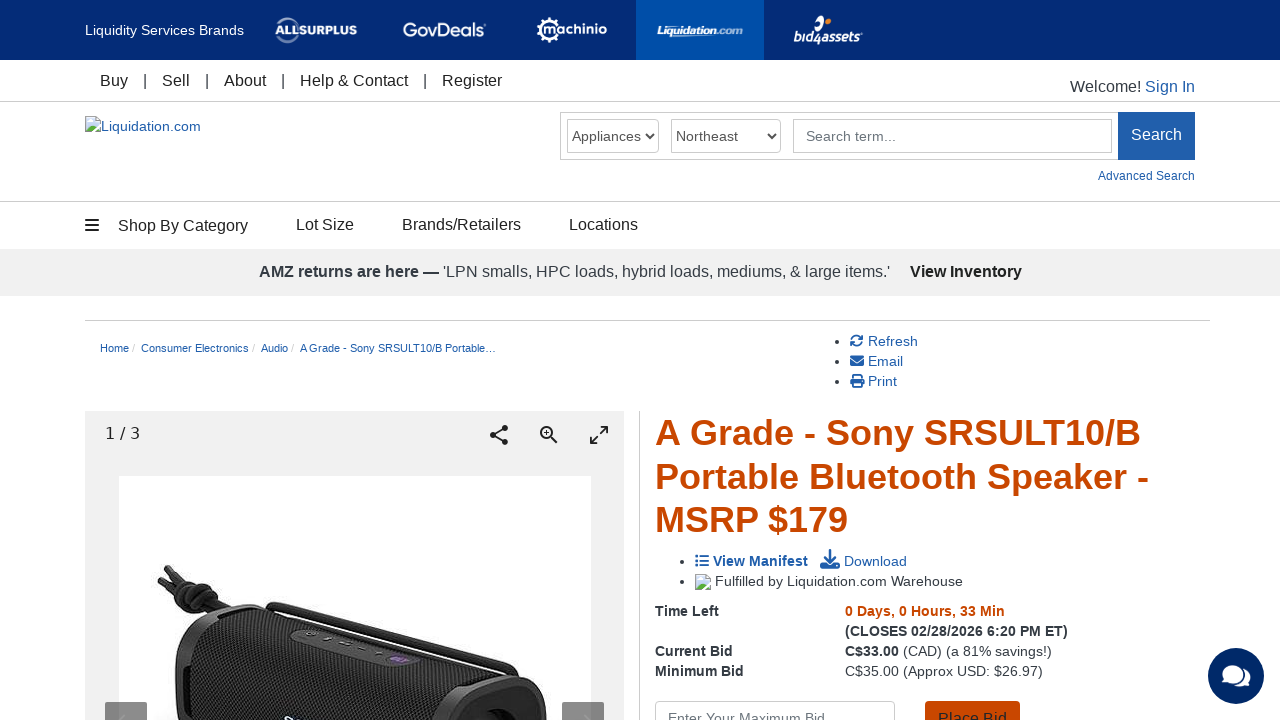

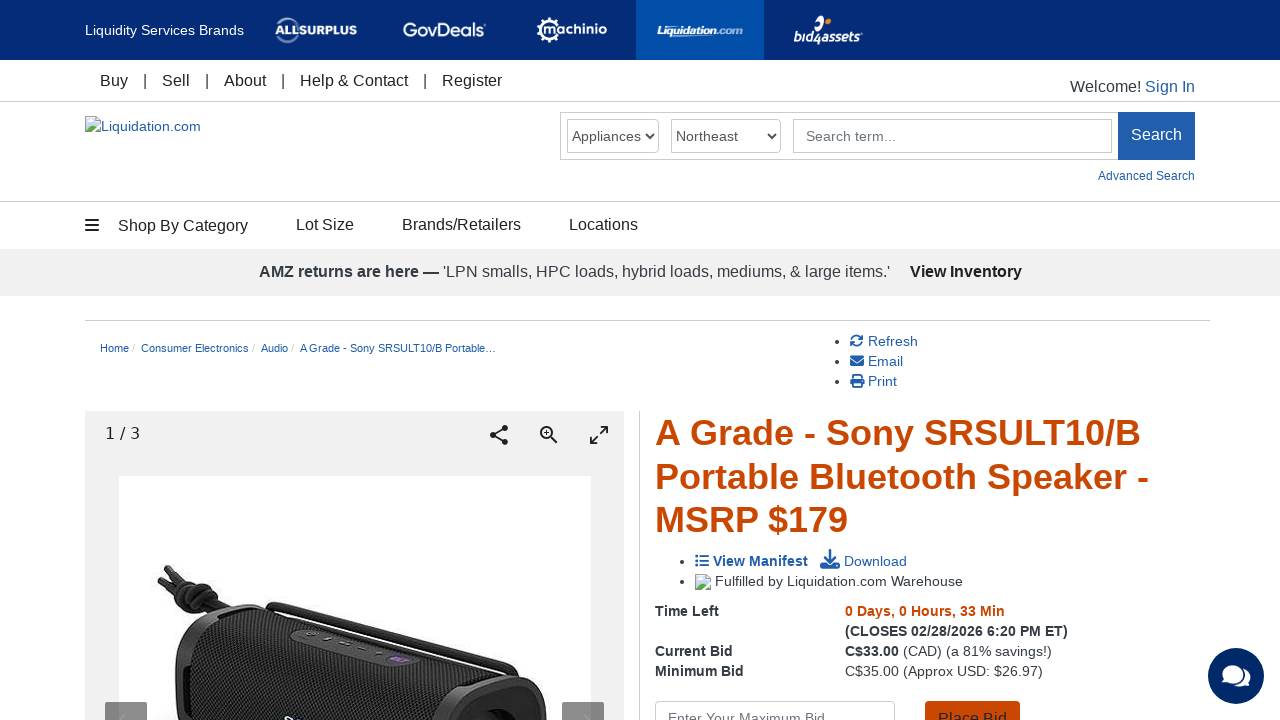